Solves a mathematical challenge by reading a value, calculating its result, filling the answer, selecting checkboxes and radio buttons, and submitting the form

Starting URL: https://SunInJuly.github.io/execute_script.html

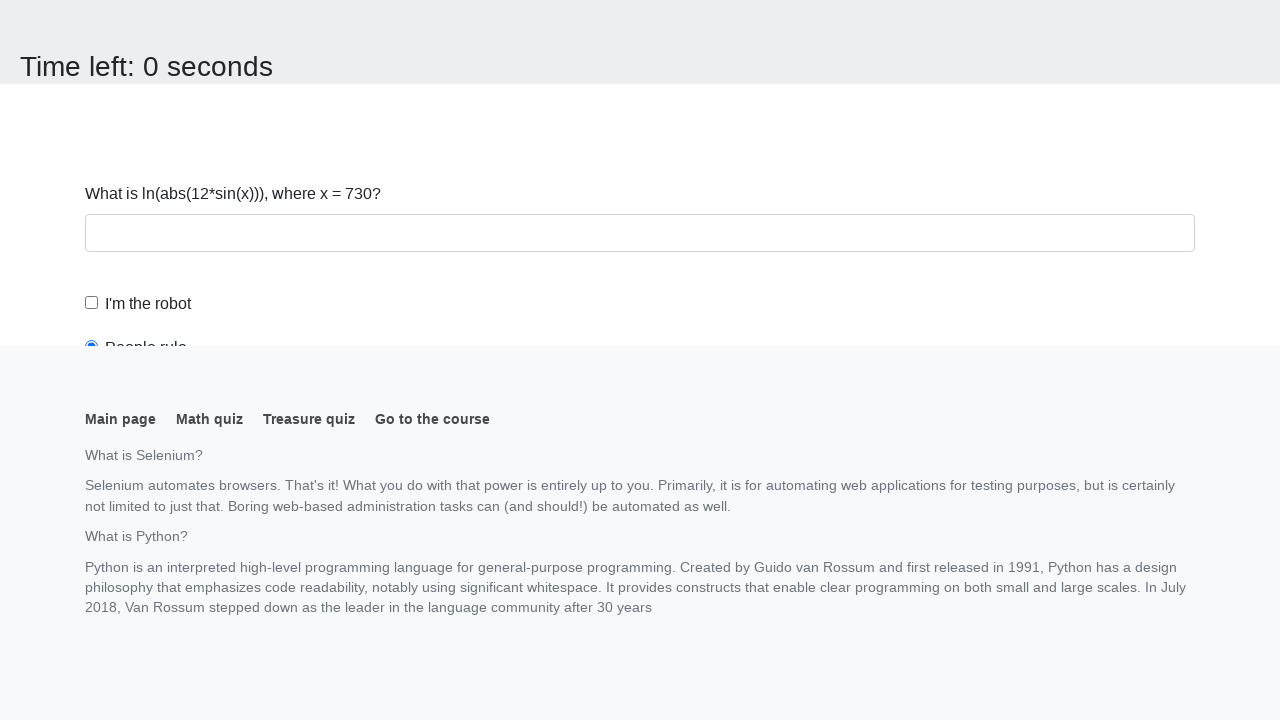

Navigated to the mathematical challenge page
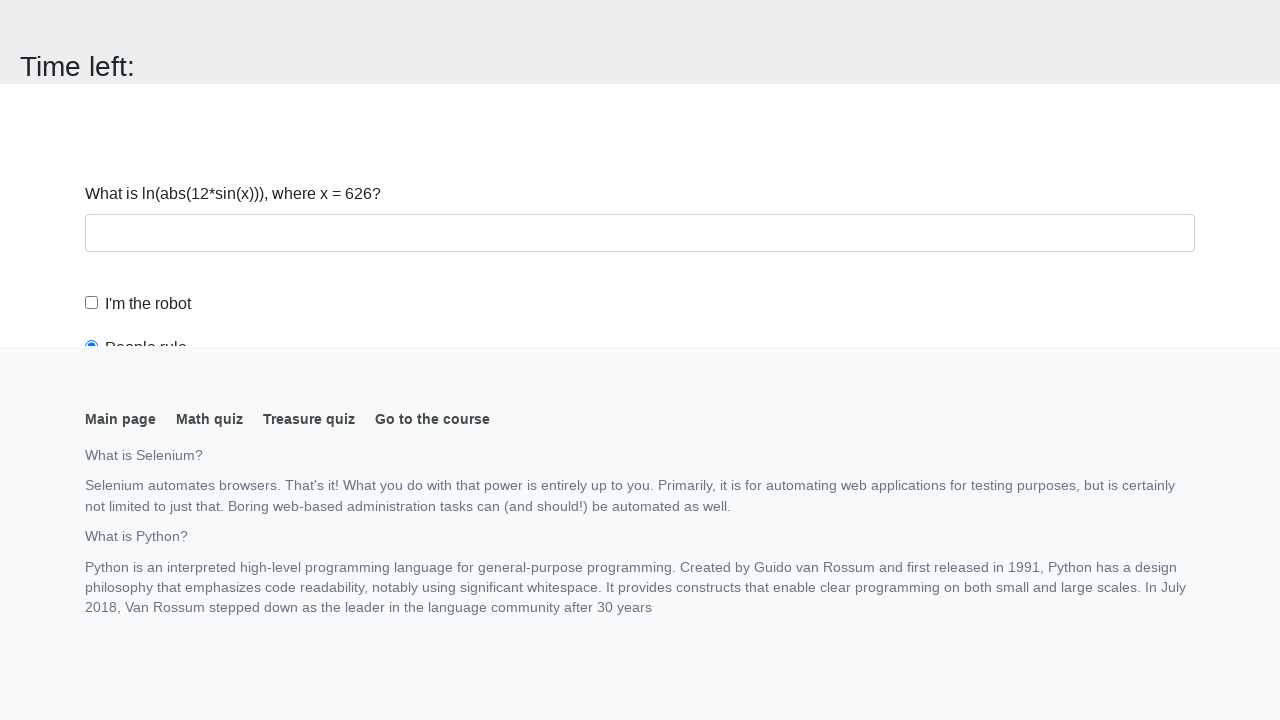

Retrieved input value: 626
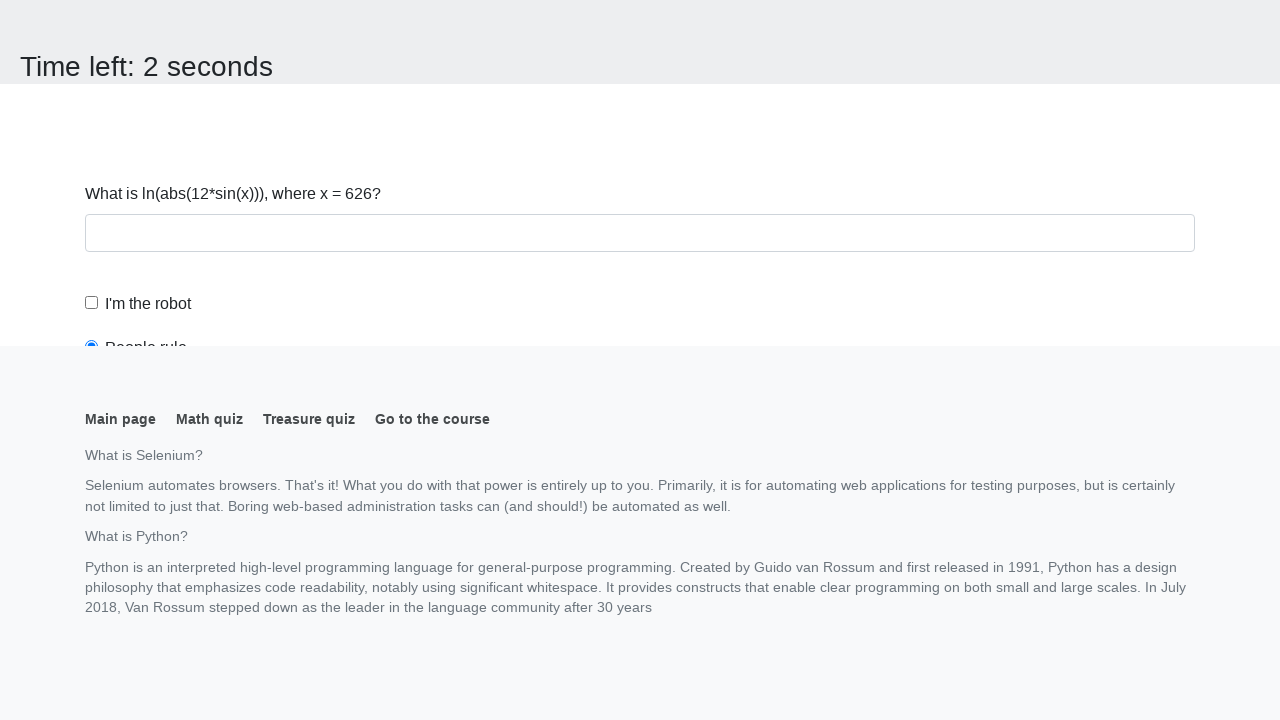

Calculated mathematical result: 2.1746125979131357
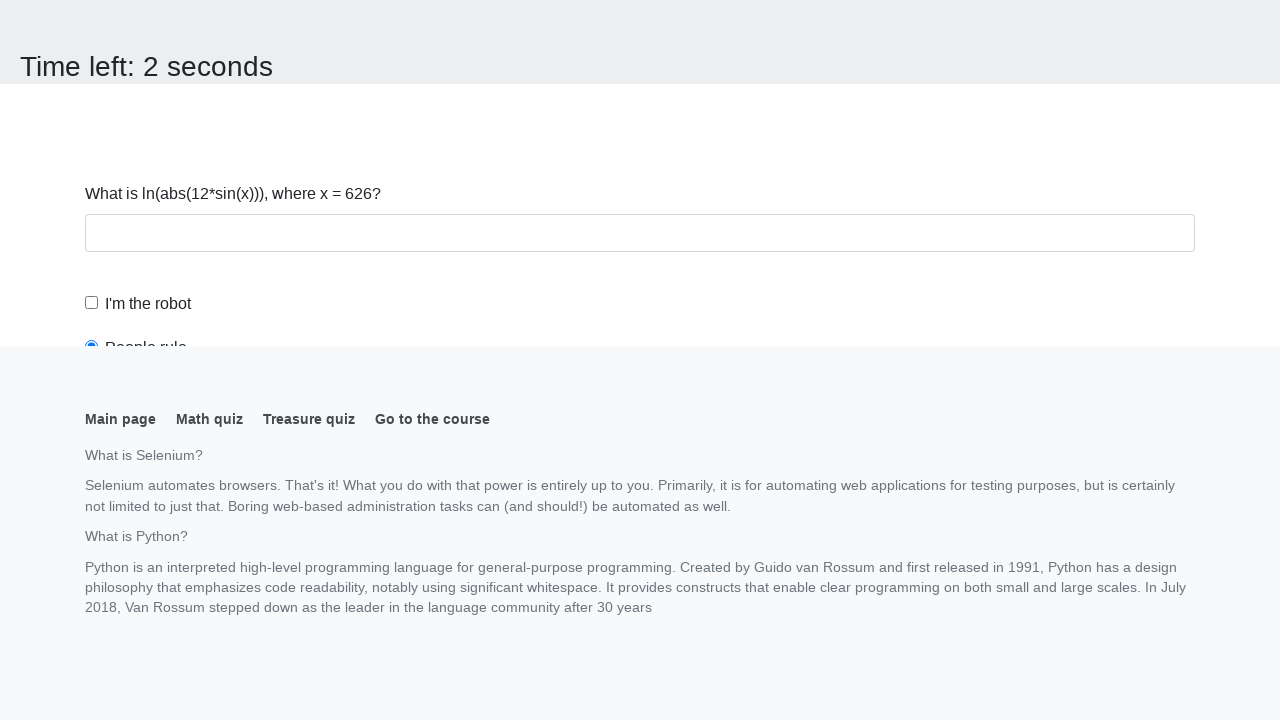

Scrolled to answer field
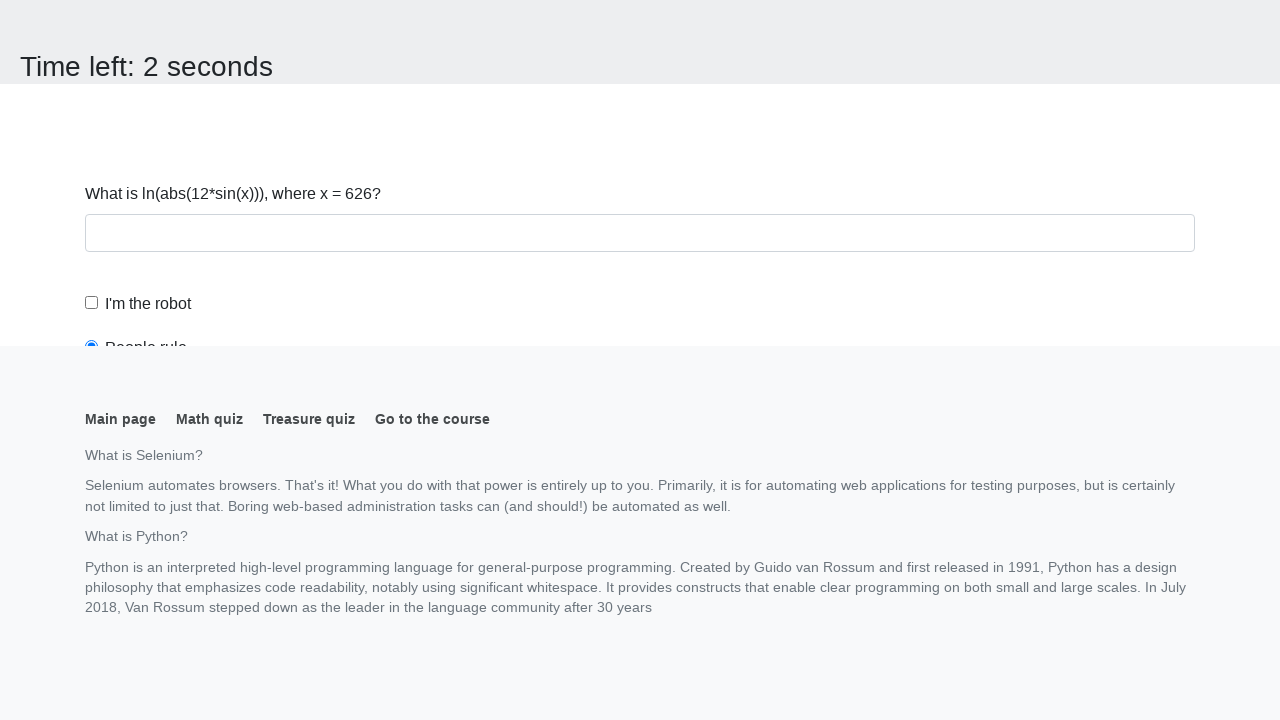

Filled answer field with calculated result: 2.1746125979131357 on #answer
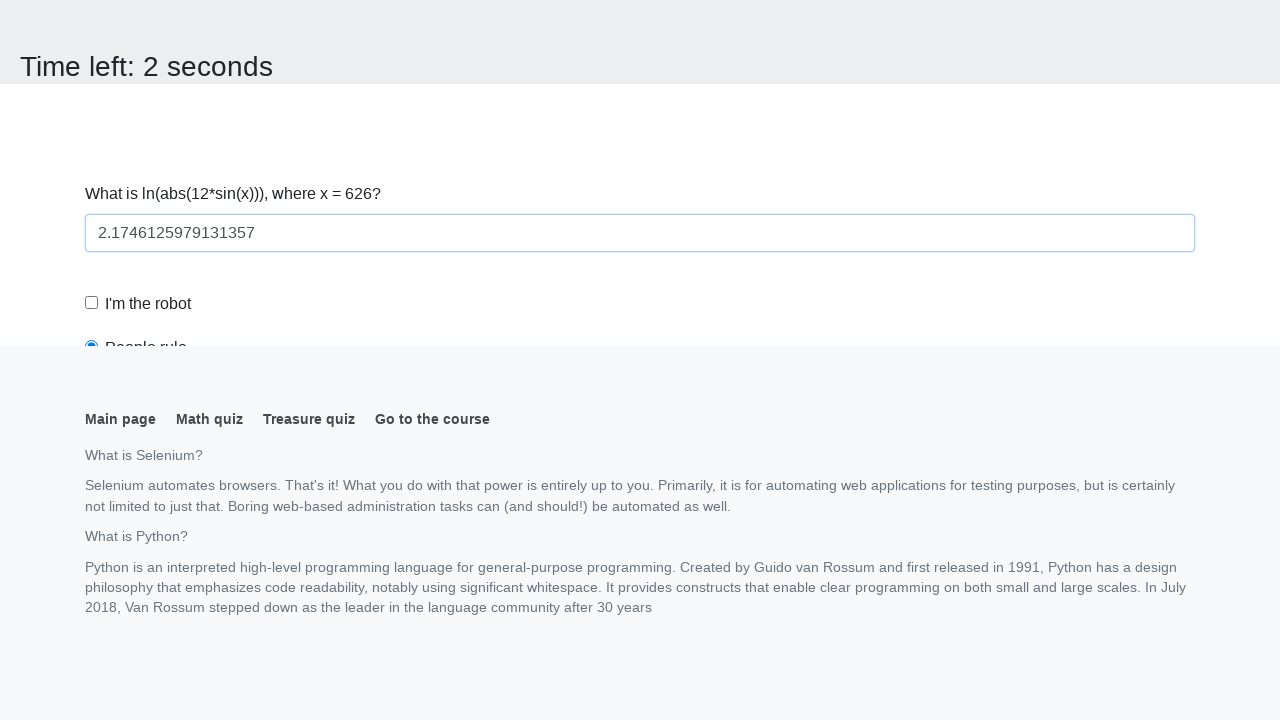

Checked the robot checkbox at (92, 303) on #robotCheckbox
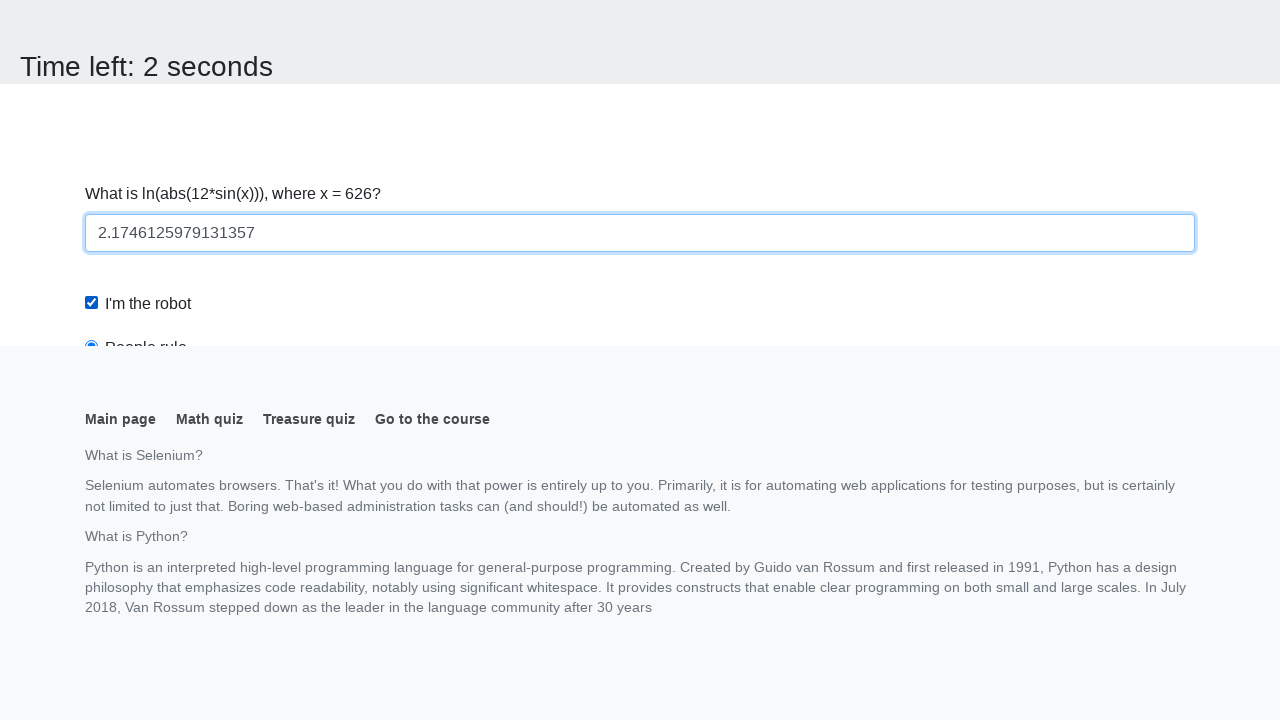

Selected the 'robots rule' radio button at (92, 7) on #robotsRule
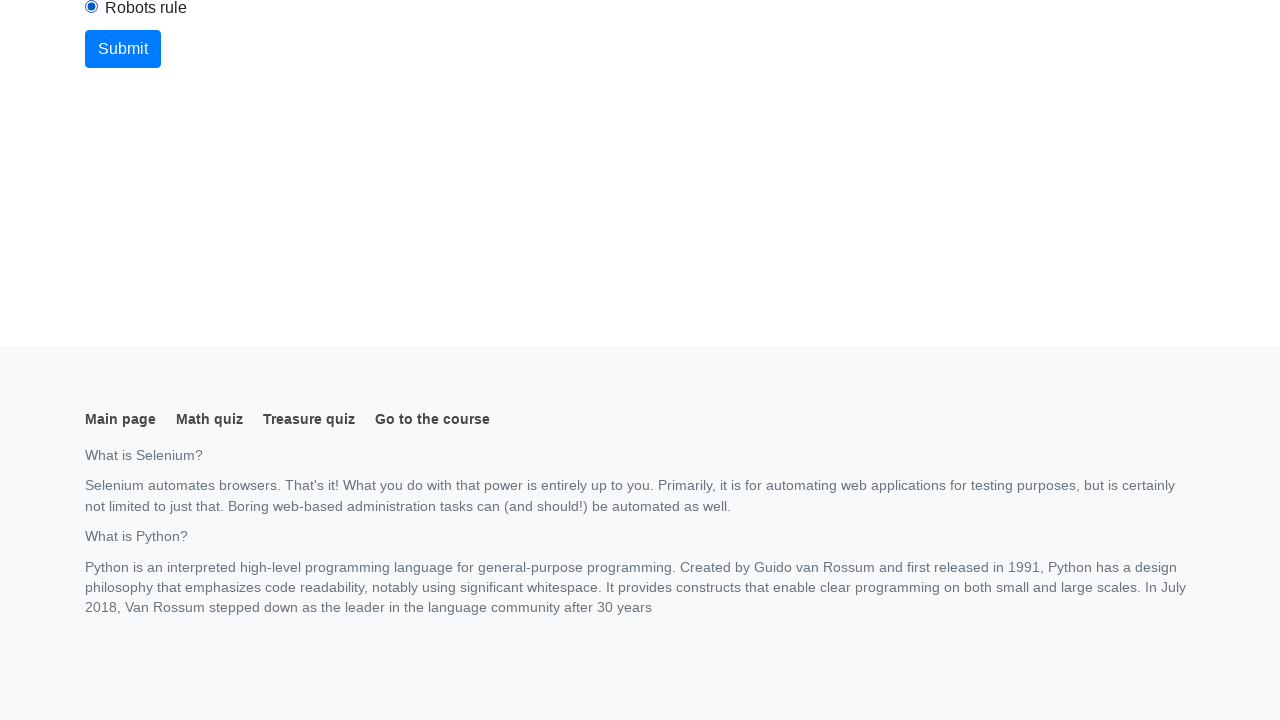

Scrolled to submit button
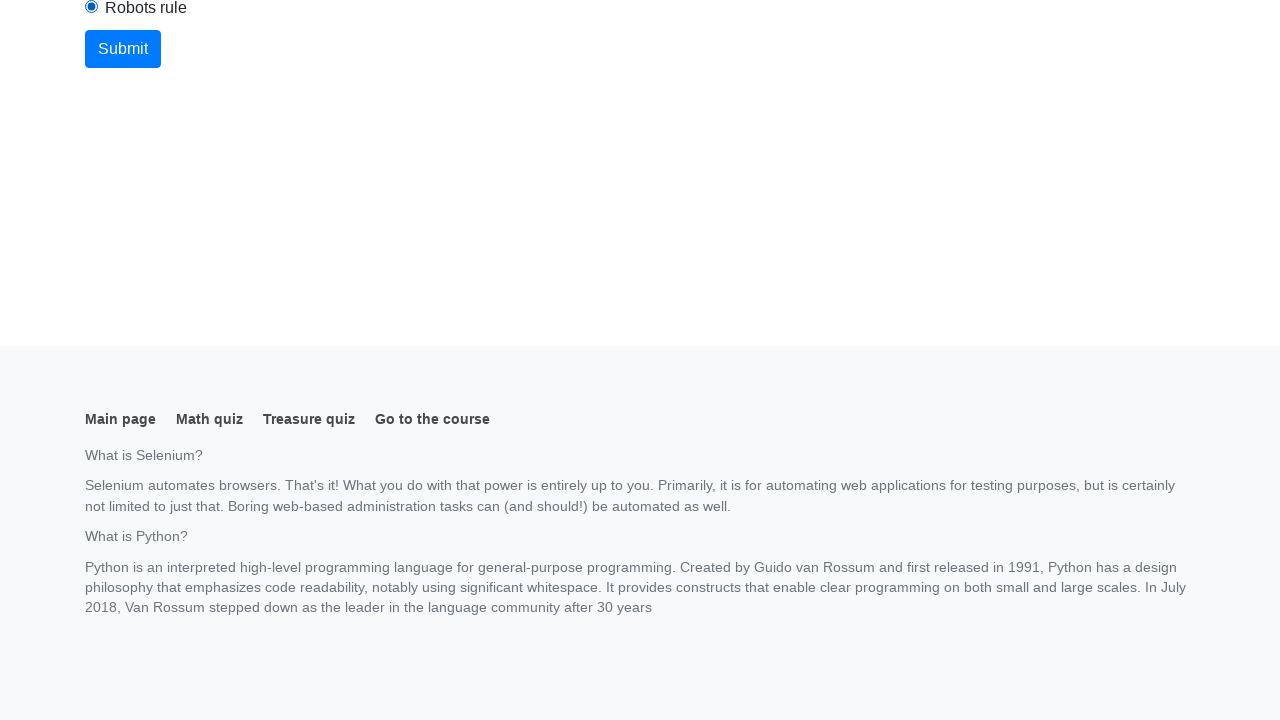

Clicked the submit button to complete the form at (123, 49) on button
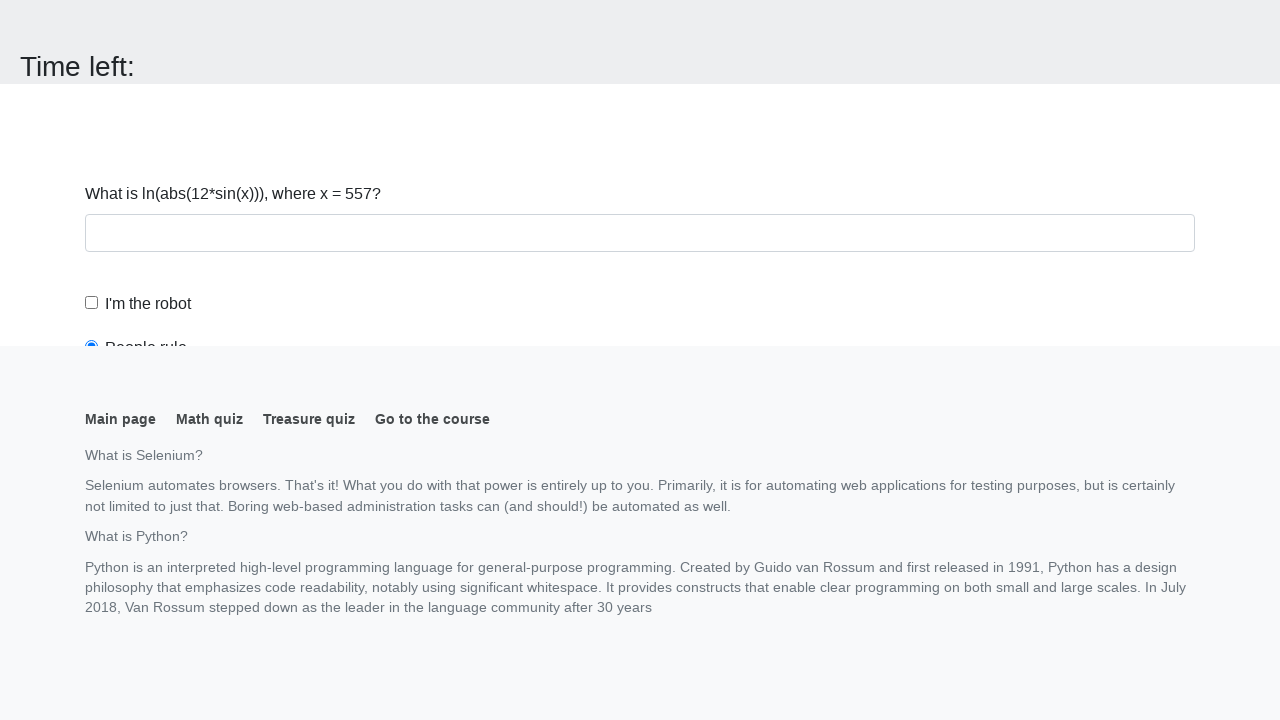

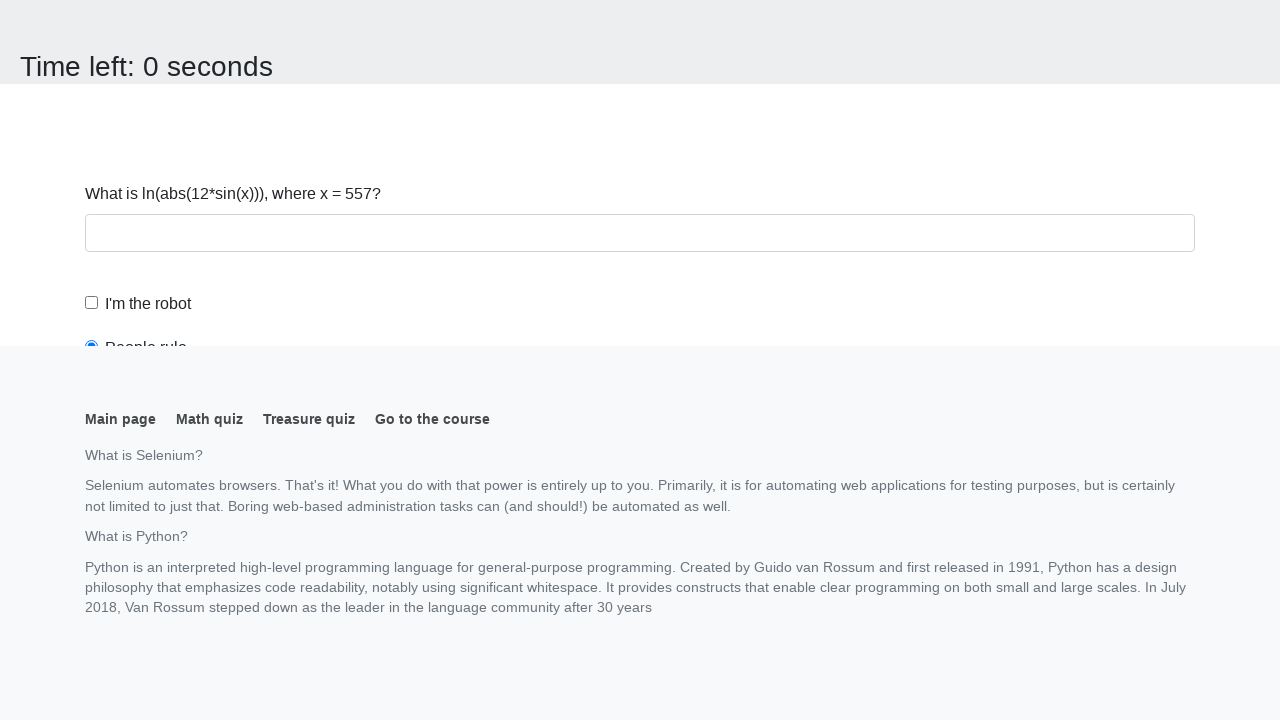